Tests dynamic button text update by entering custom text in an input field and clicking the button to verify its label changes

Starting URL: http://uitestingplayground.com/textinput

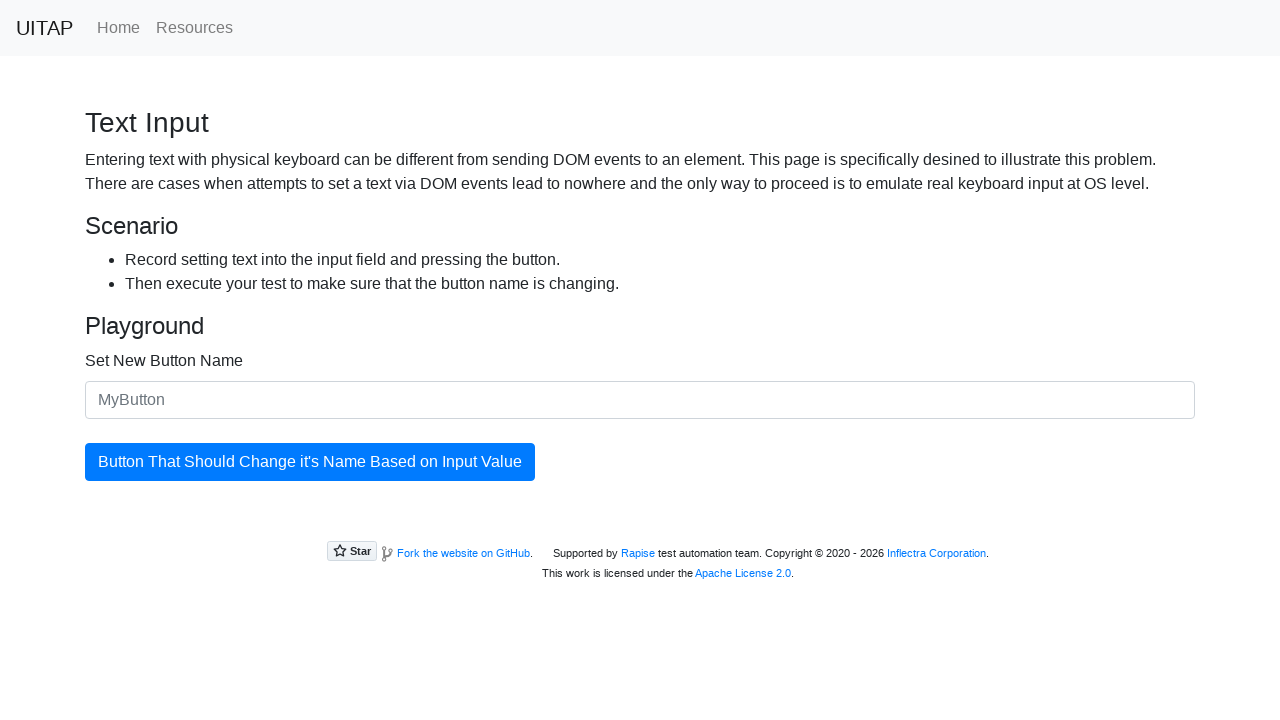

Filled input field with custom button name 'SkyPro' on #newButtonName
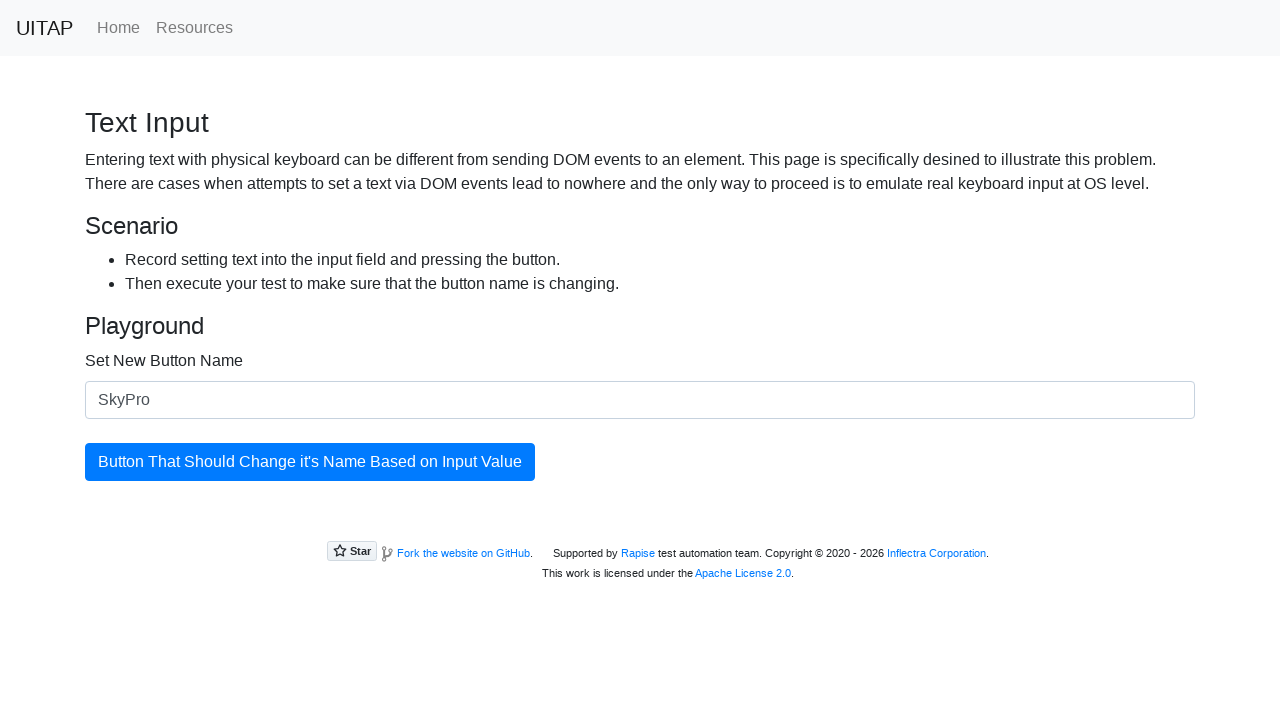

Clicked the button to update its text at (310, 462) on #updatingButton
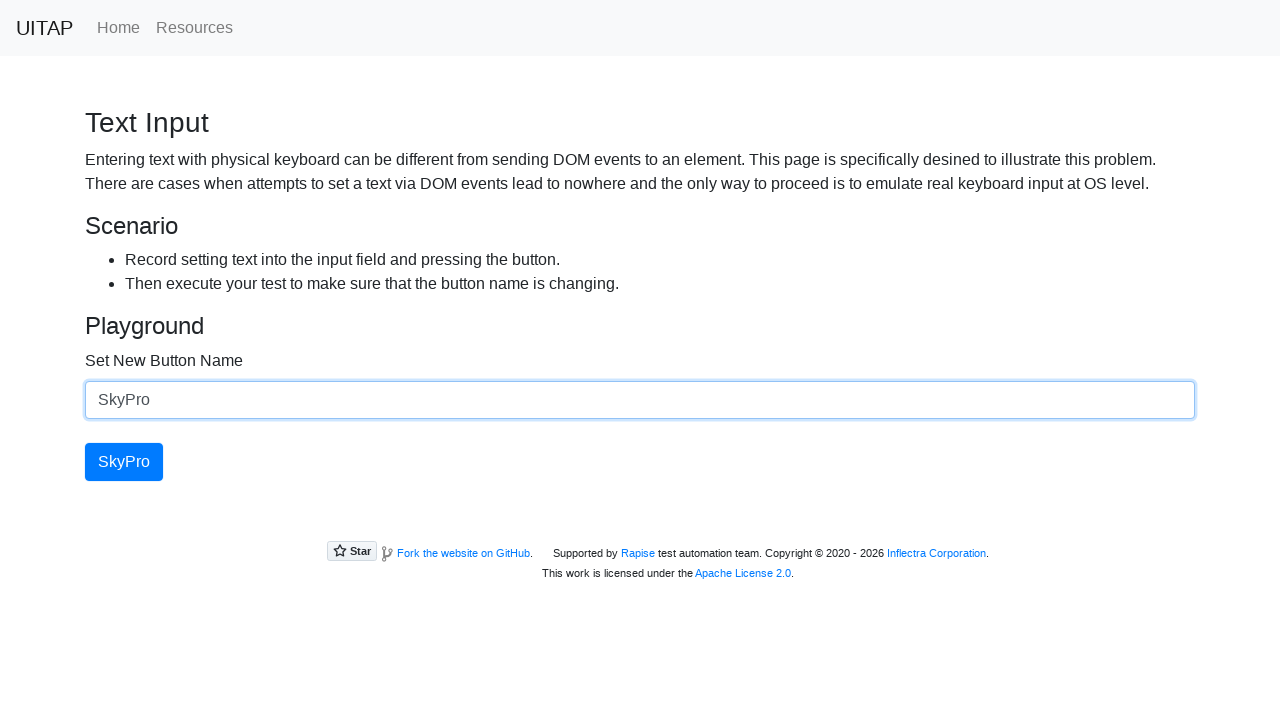

Confirmed button is present after click
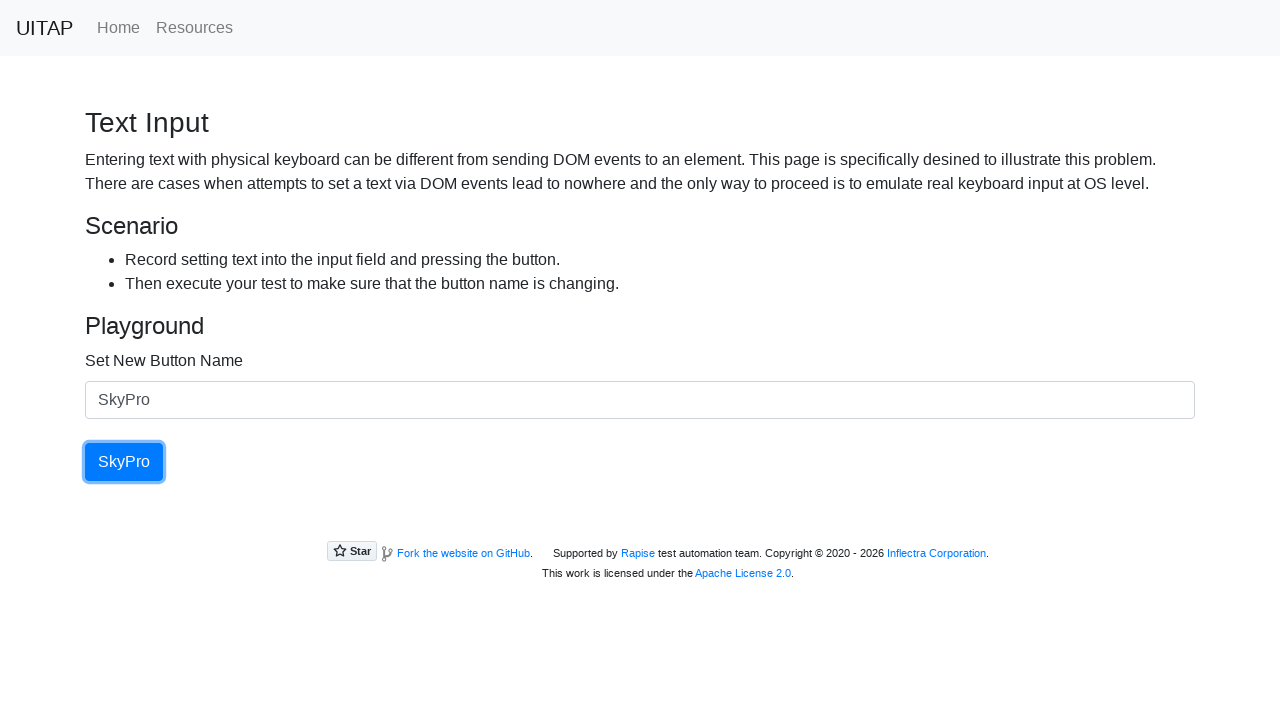

Retrieved updated button text: 'SkyPro'
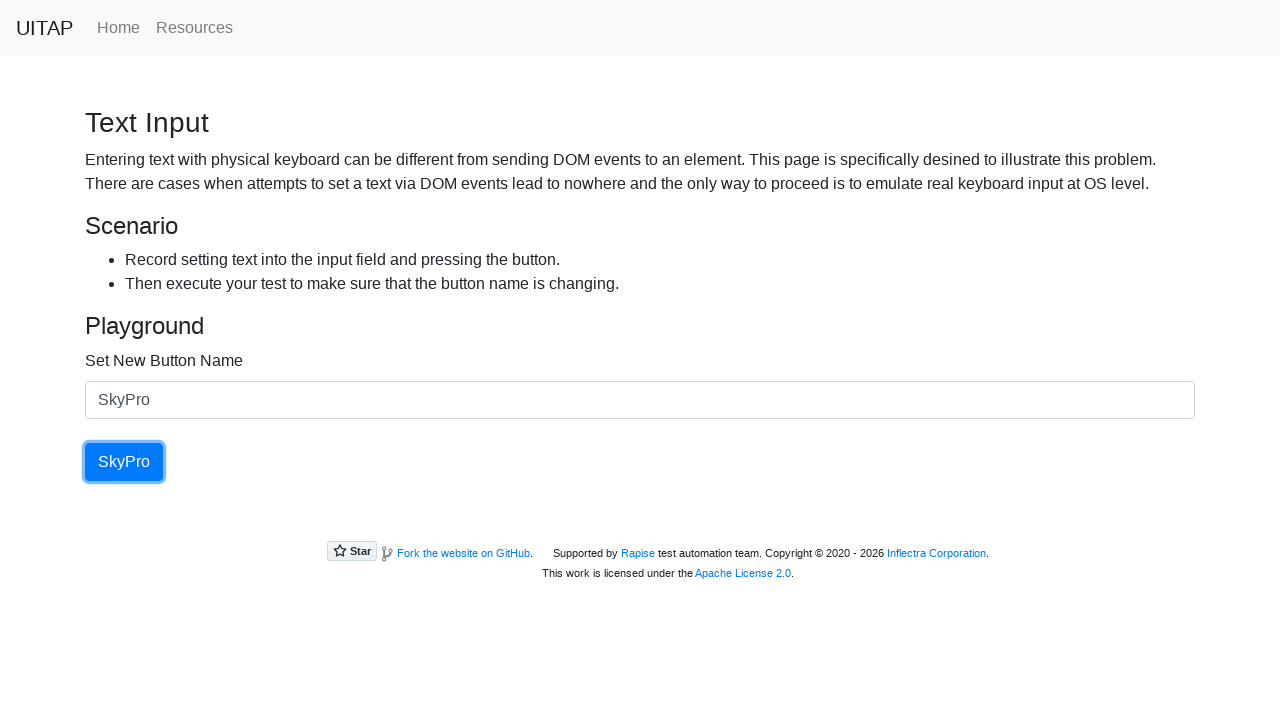

Printed button text to console
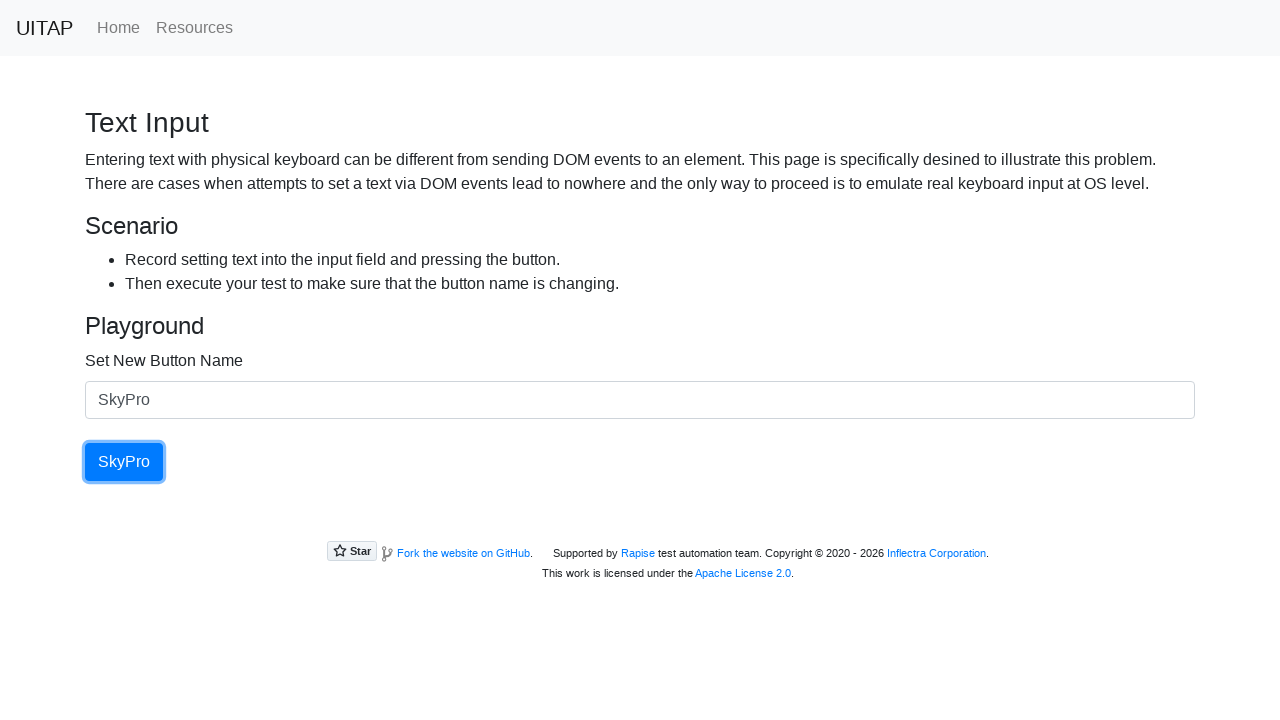

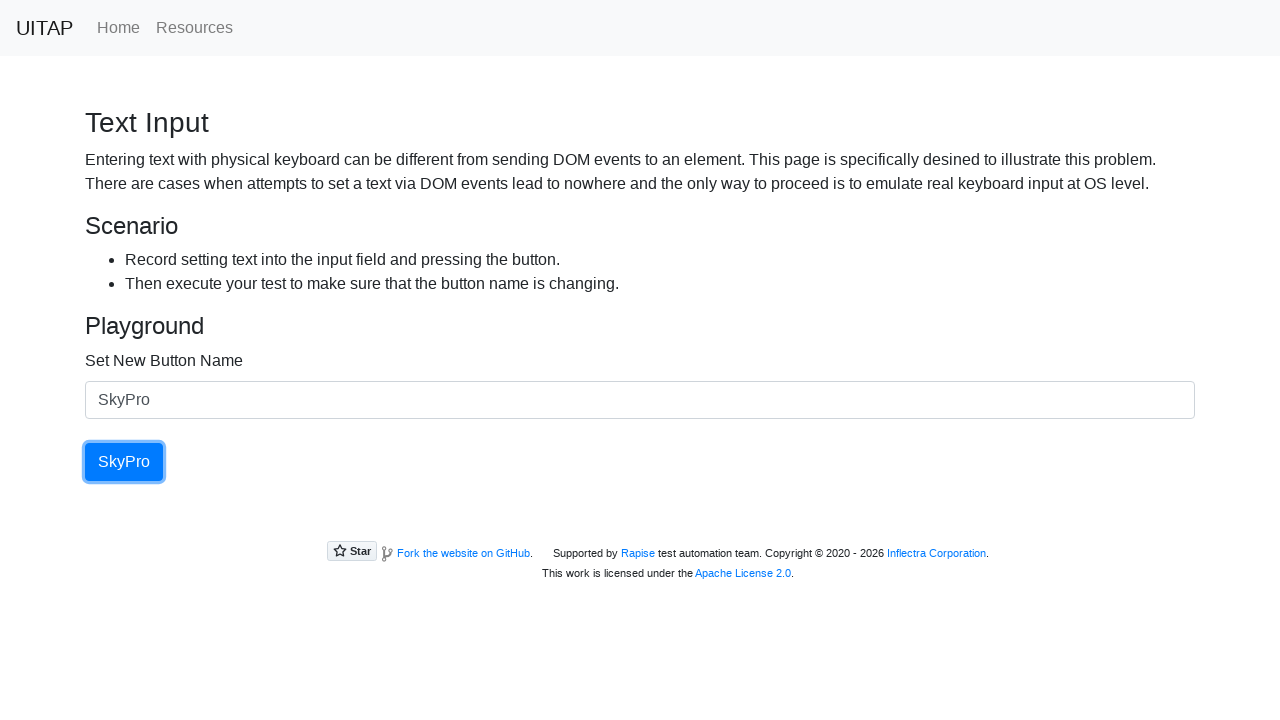